Tests the ability to inject jQuery and jQuery Growl library into a page, then display growl notification messages for debugging purposes

Starting URL: http://the-internet.herokuapp.com

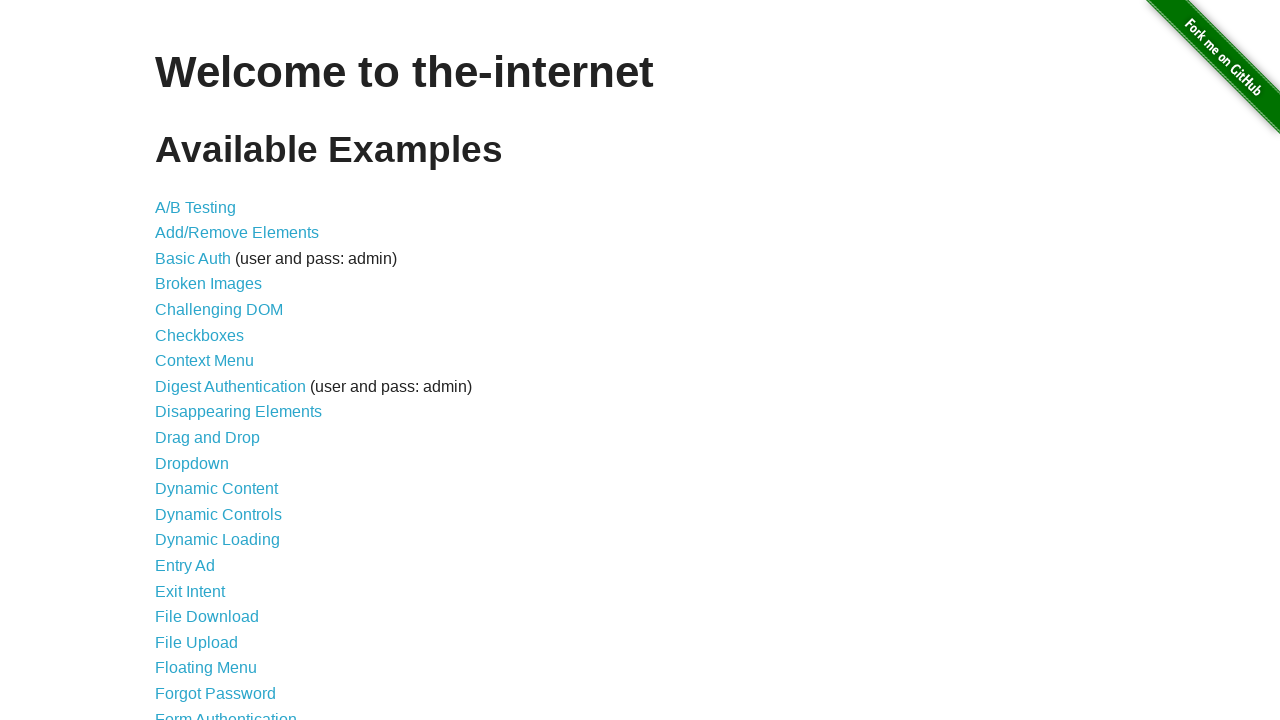

Navigated to the-internet.herokuapp.com
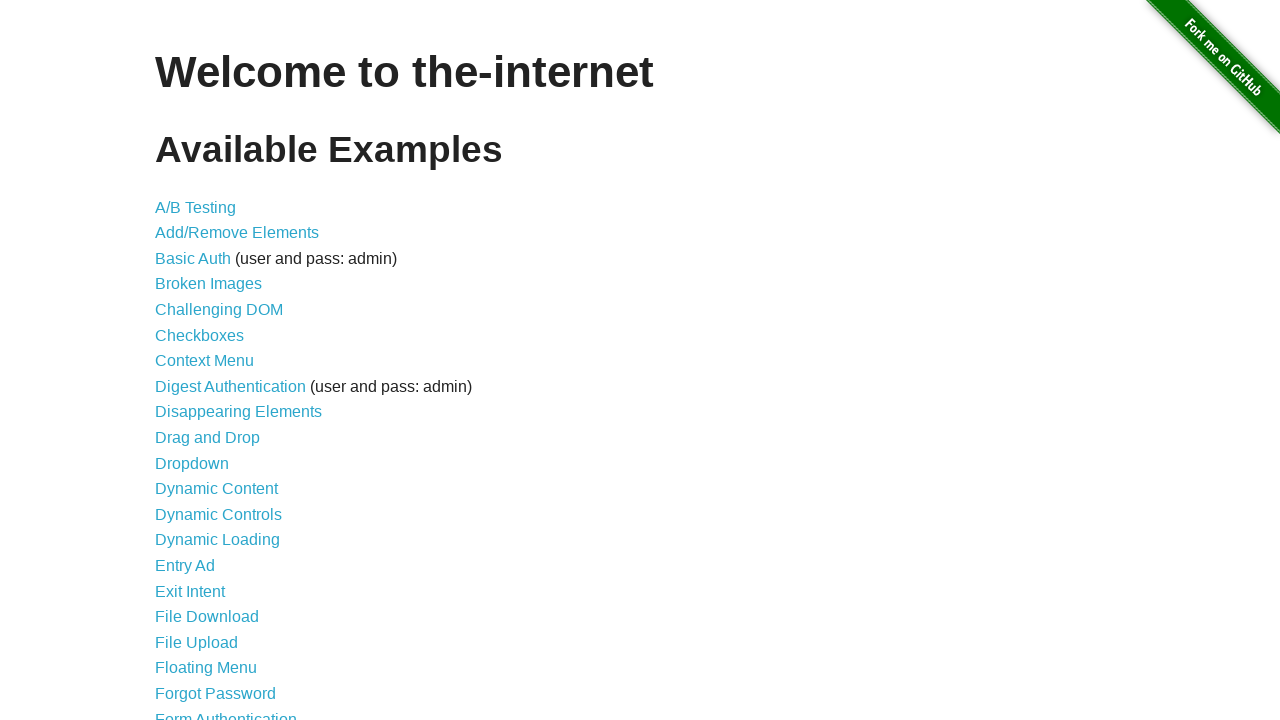

Injected jQuery library into the page
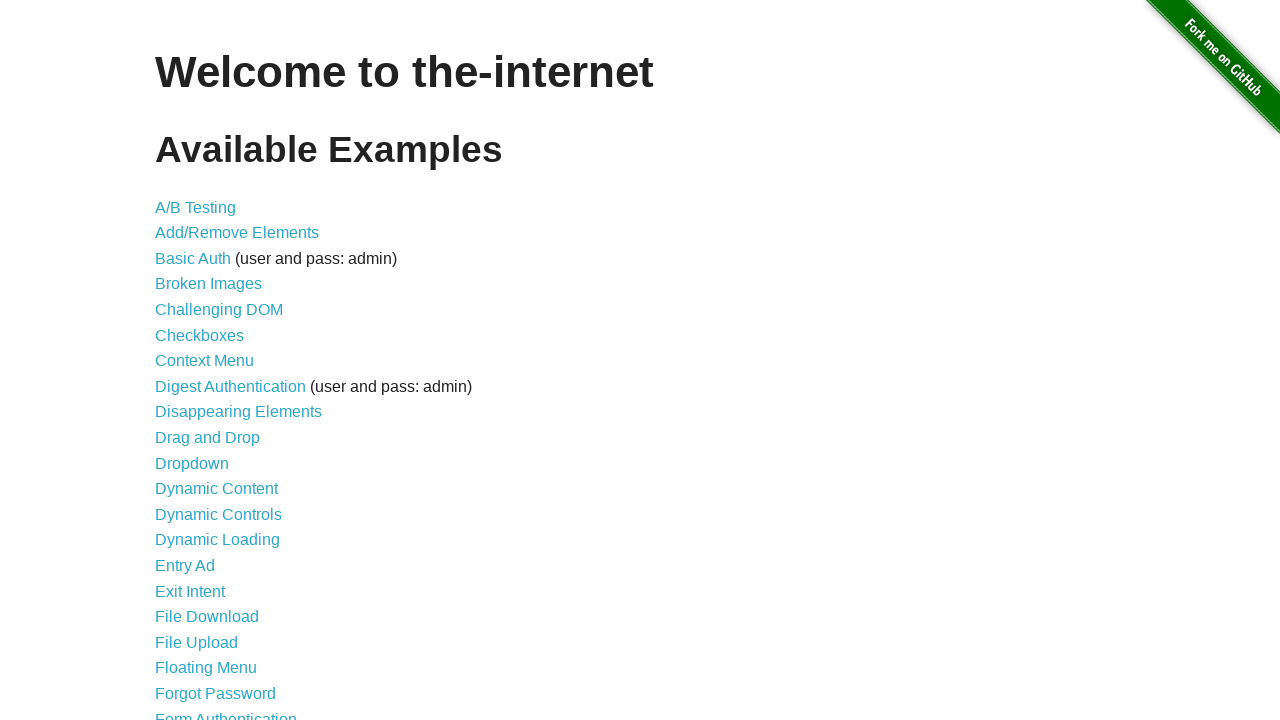

Loaded jQuery Growl plugin script
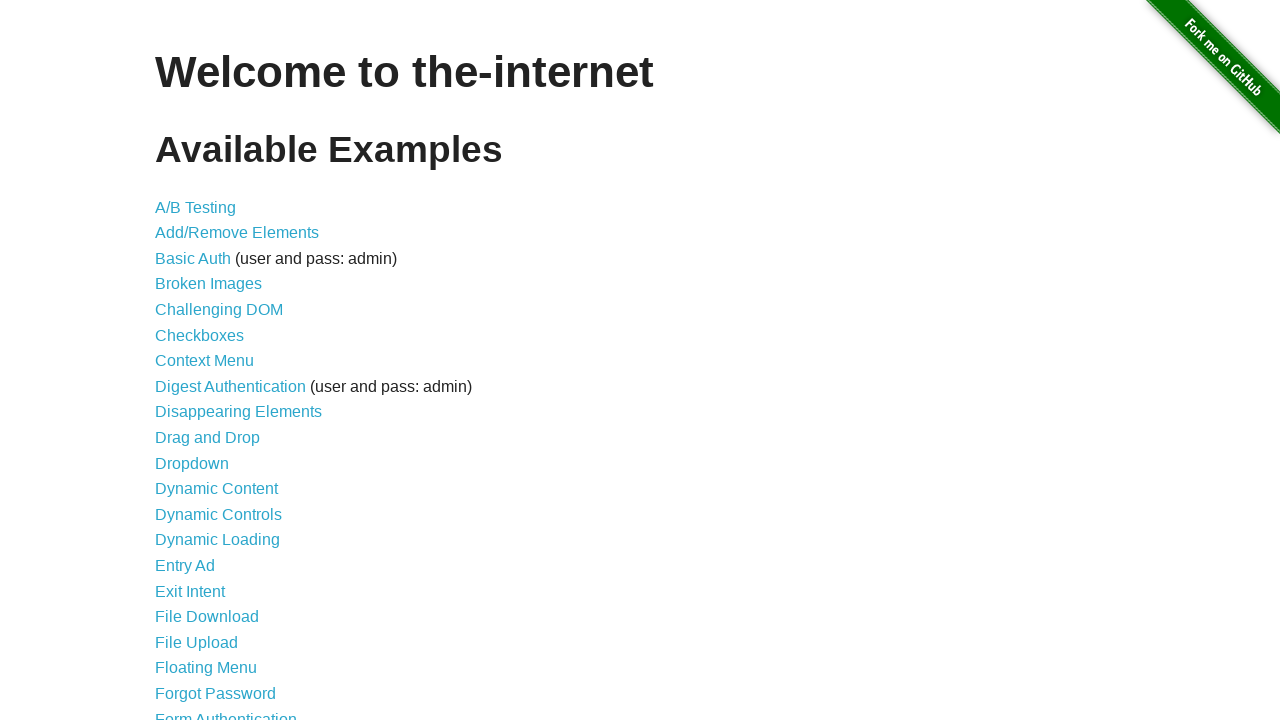

Injected jQuery Growl CSS stylesheet
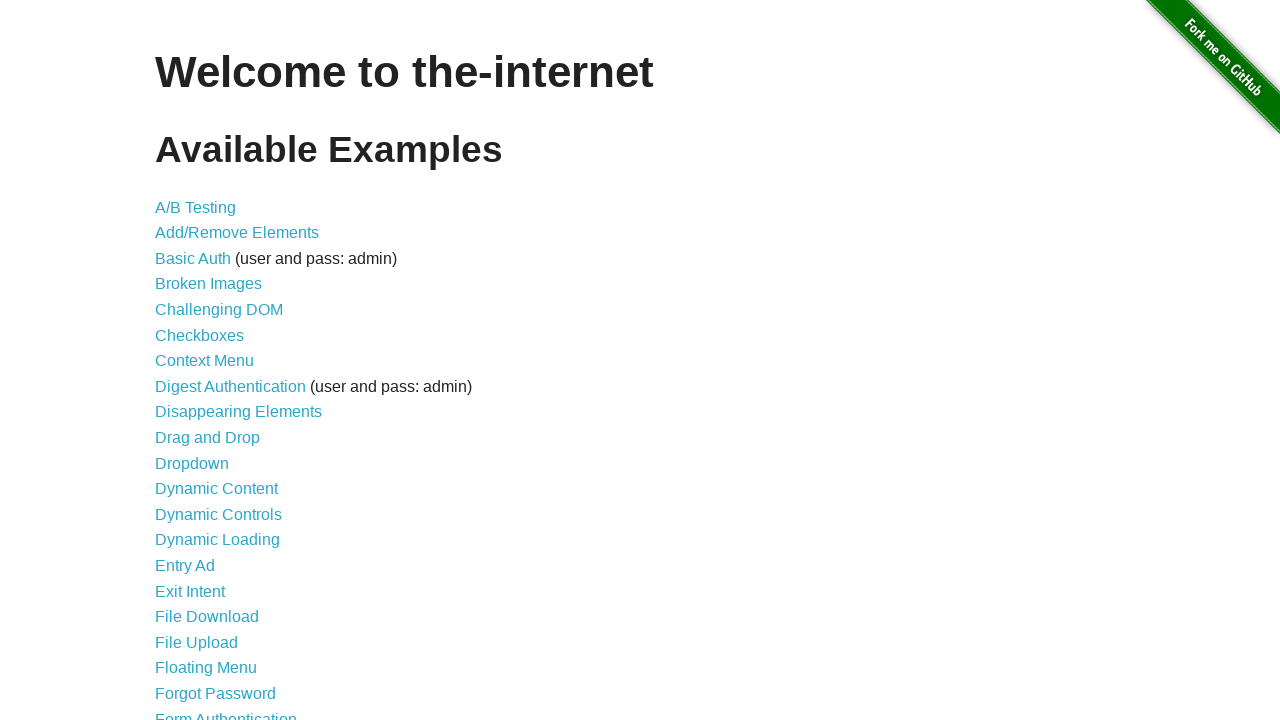

Waited 1 second for scripts to load
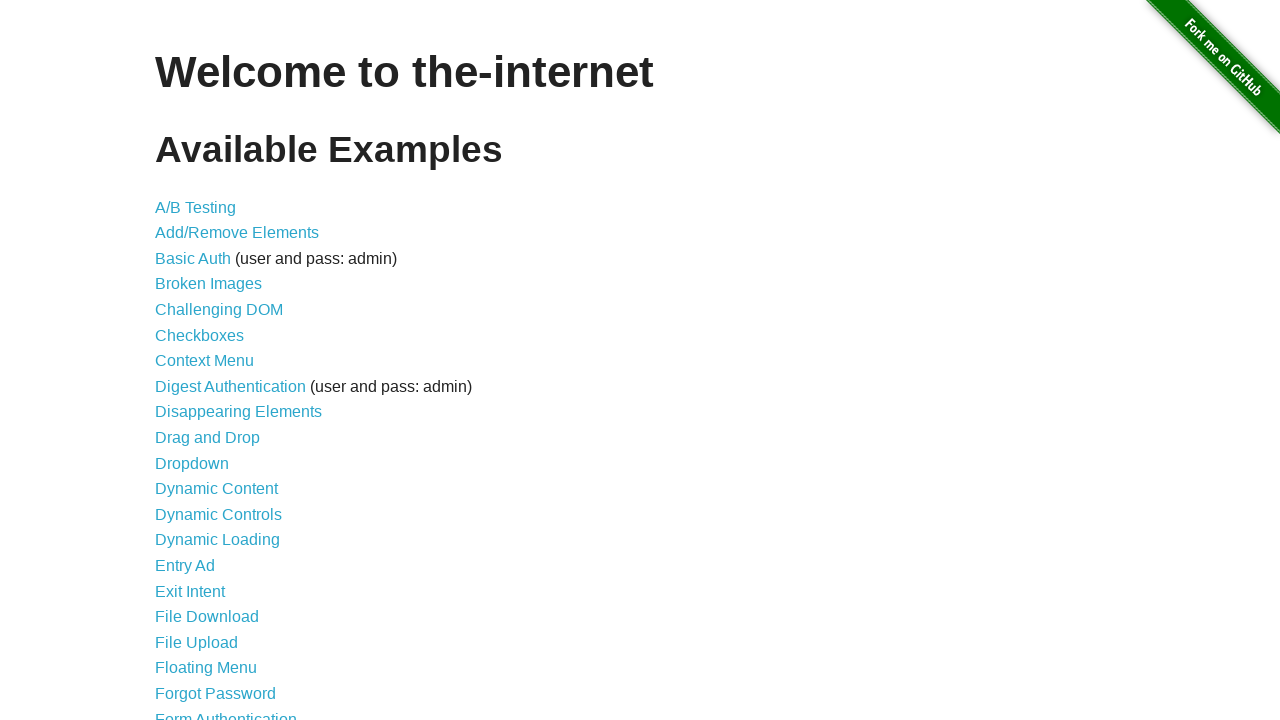

Displayed basic growl notification with title 'GET' and message '/'
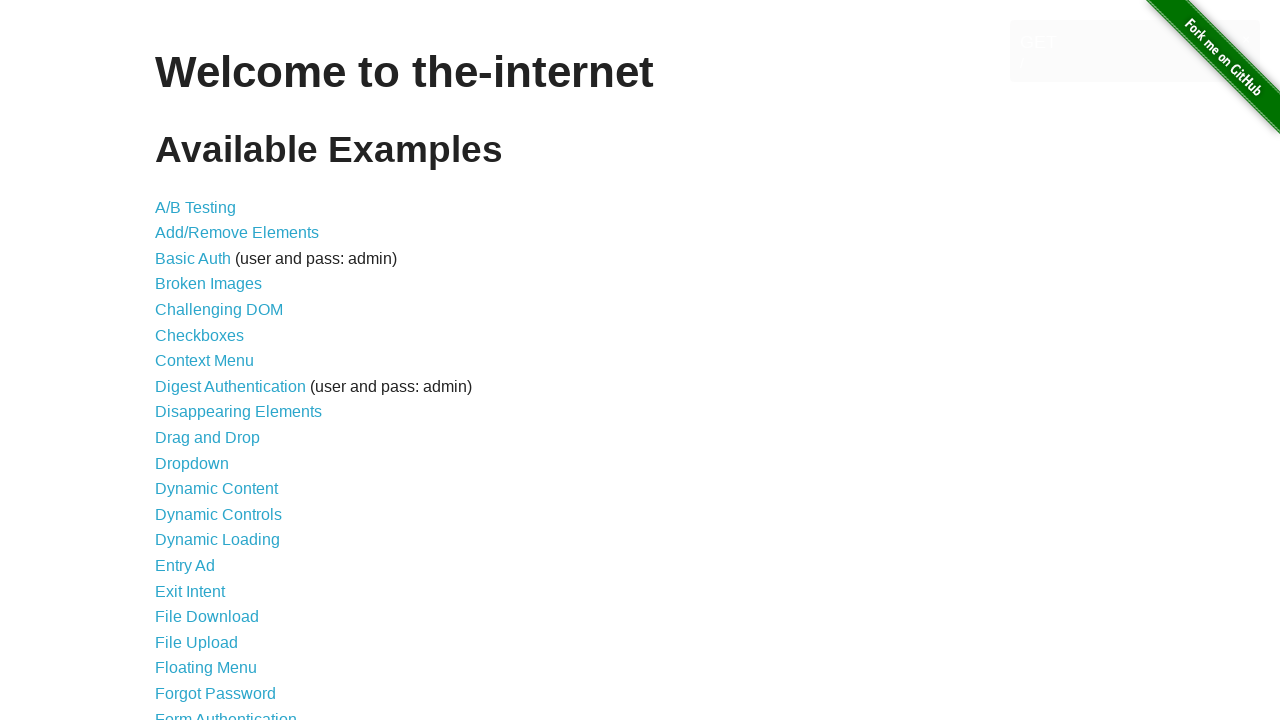

Displayed error growl notification
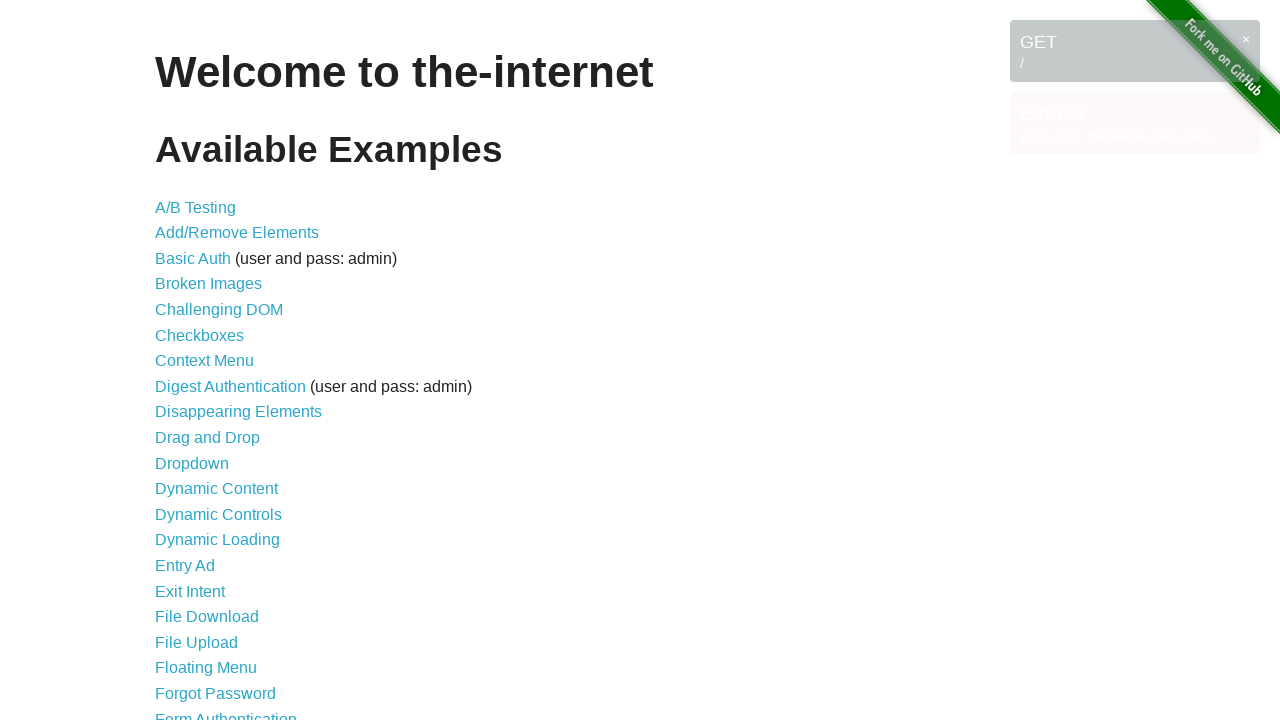

Displayed notice growl notification
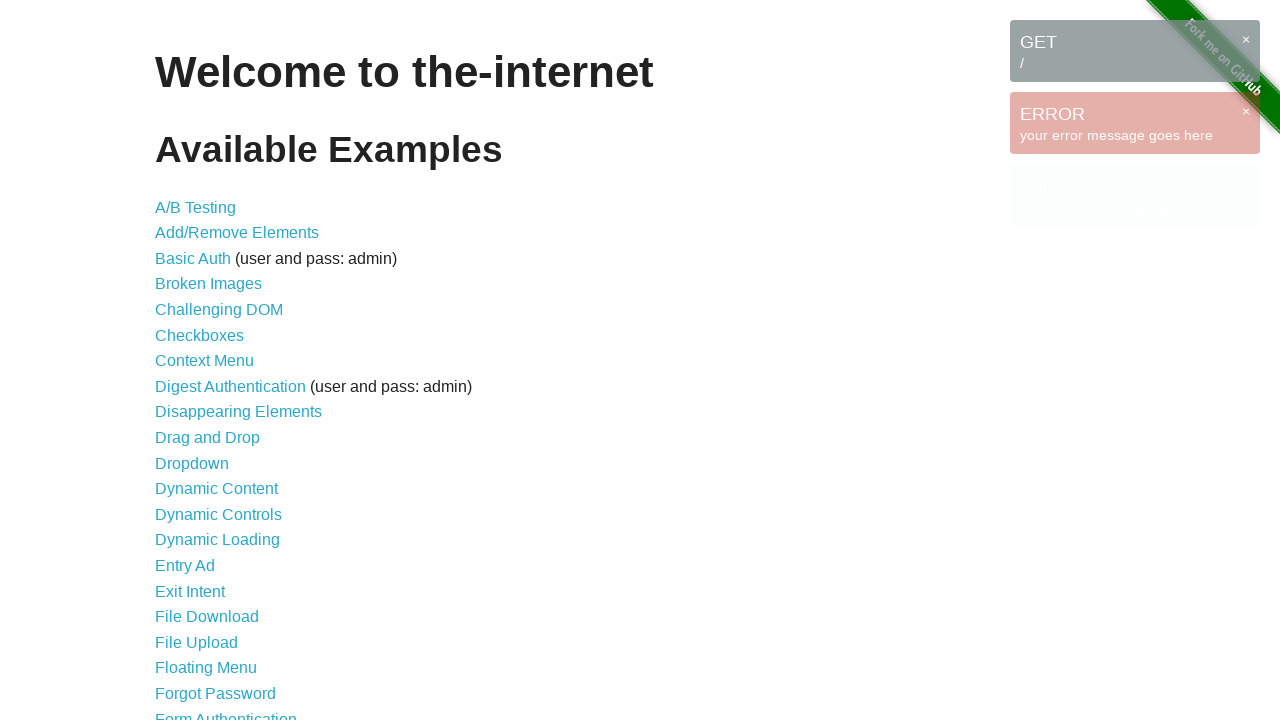

Displayed warning growl notification
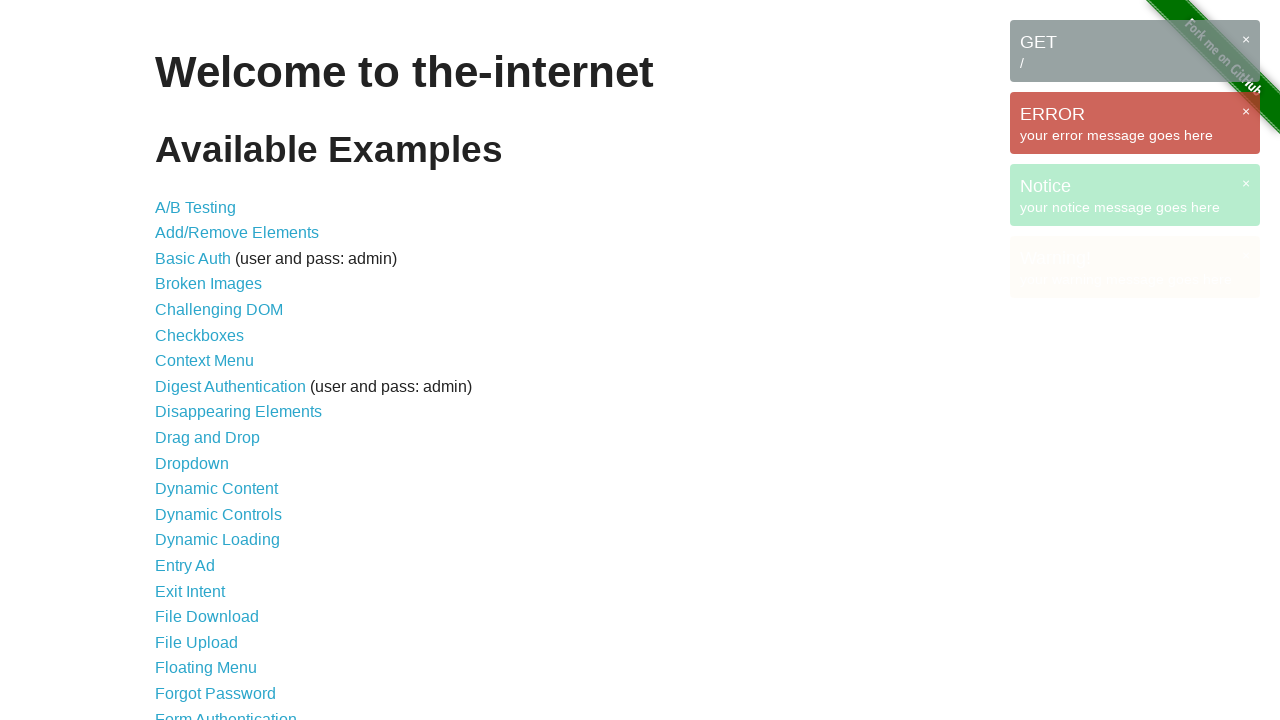

Waited 3 seconds for all growl notifications to be displayed
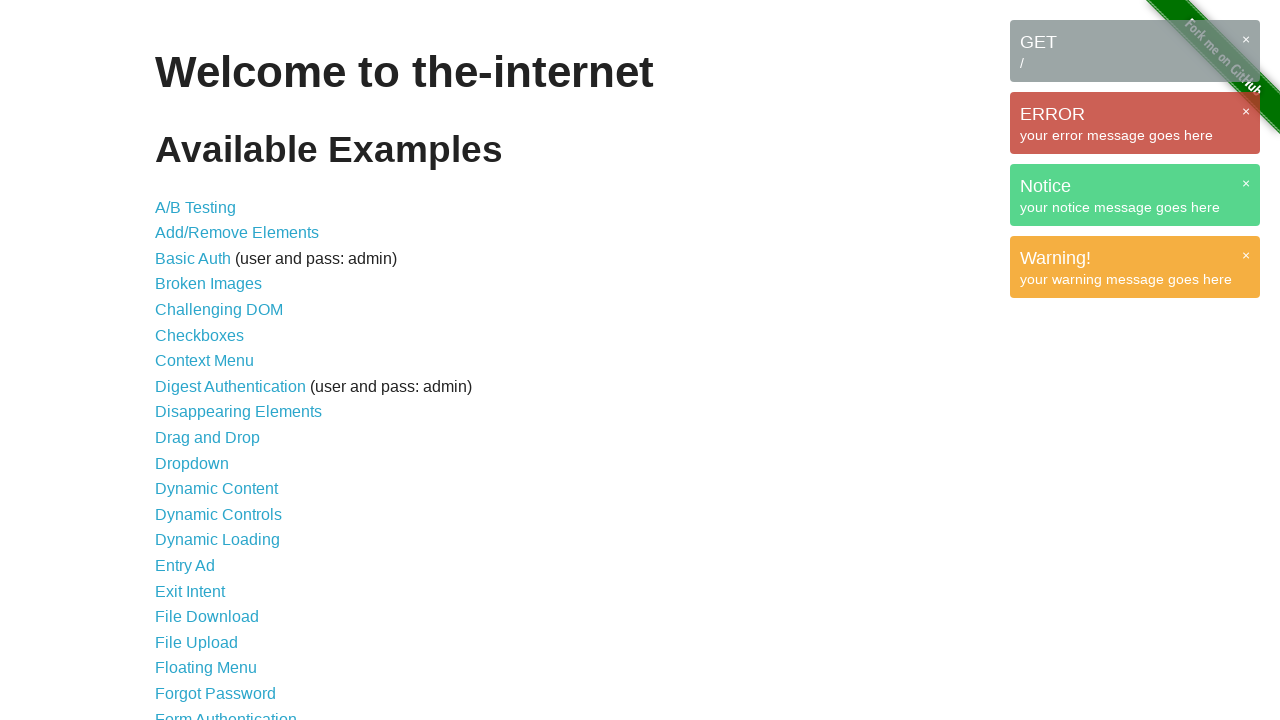

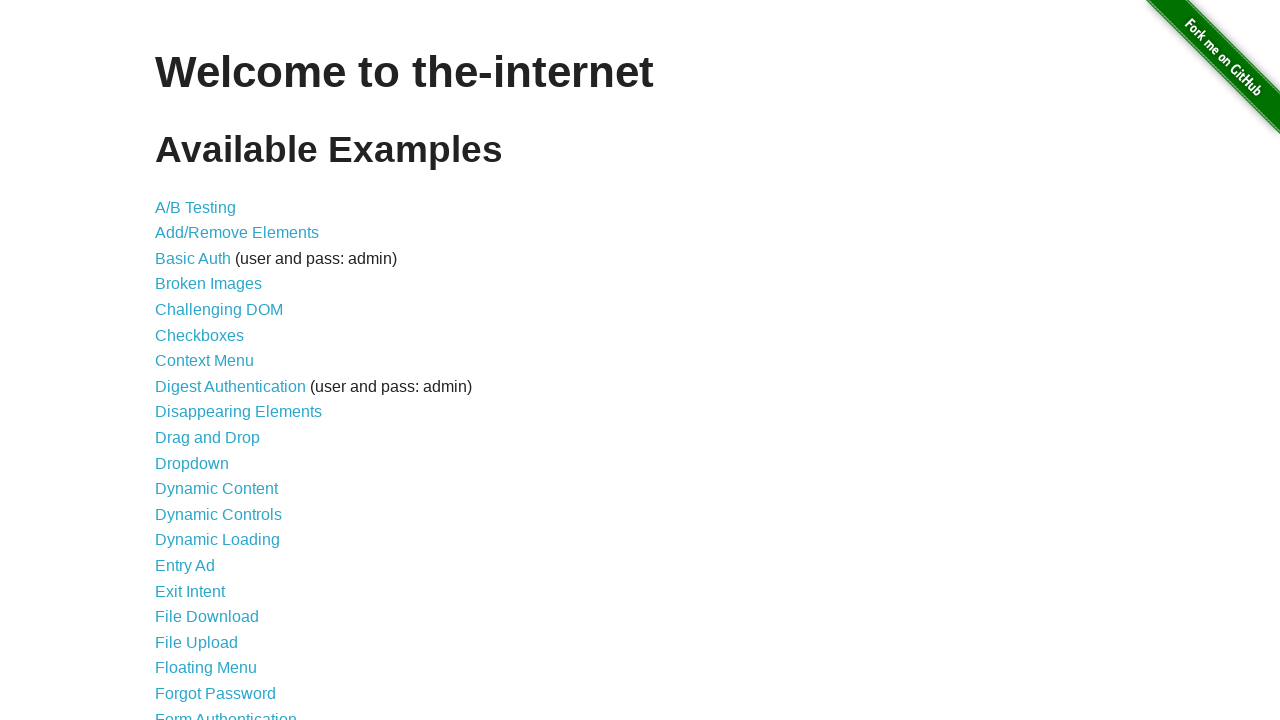